Tests the calculator subtraction functionality by entering two numbers, selecting minus operation, and verifying the difference result

Starting URL: https://testpages.eviltester.com/styled/calculator

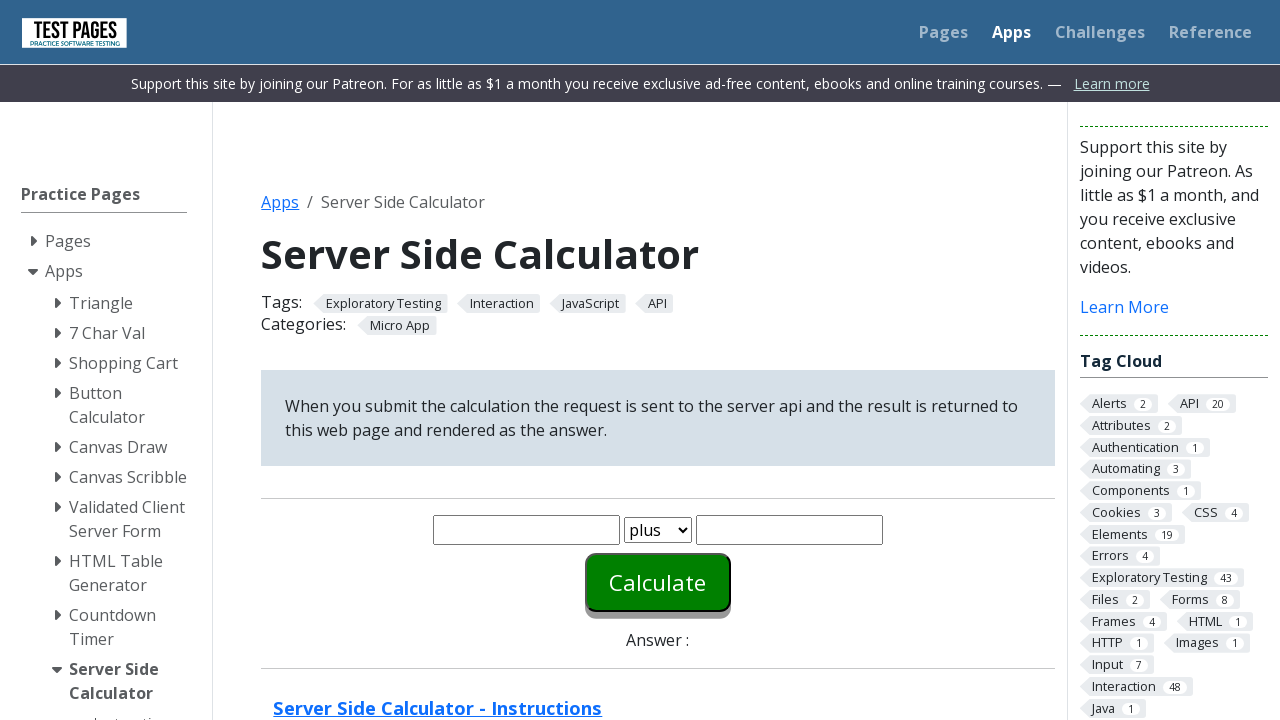

Filled first number field with '6' on #number1
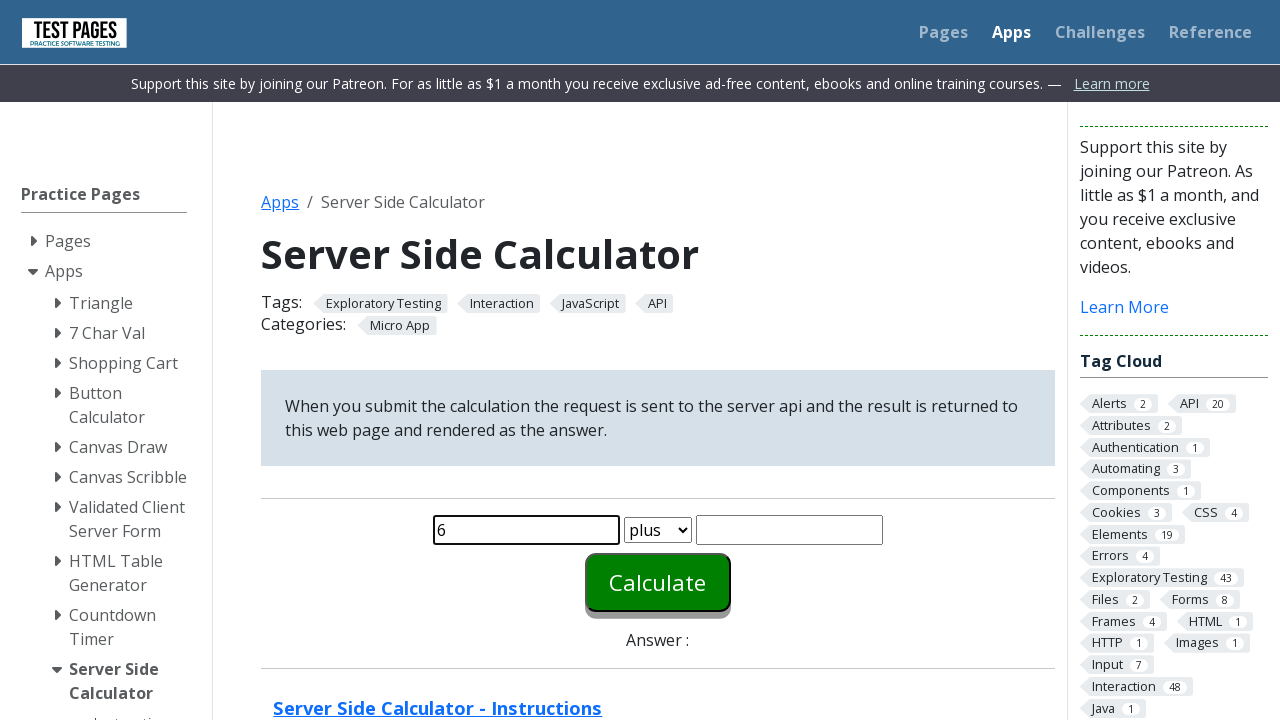

Filled second number field with '2' on #number2
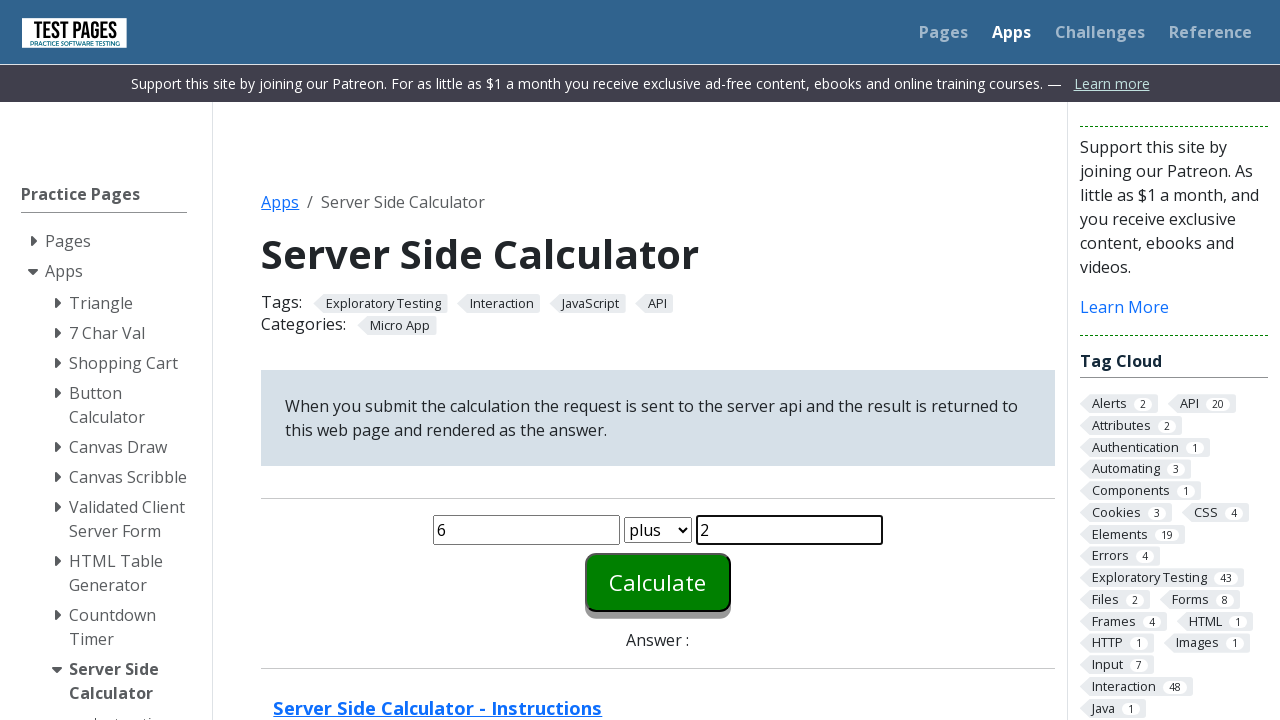

Selected 'minus' operation from function dropdown on #function
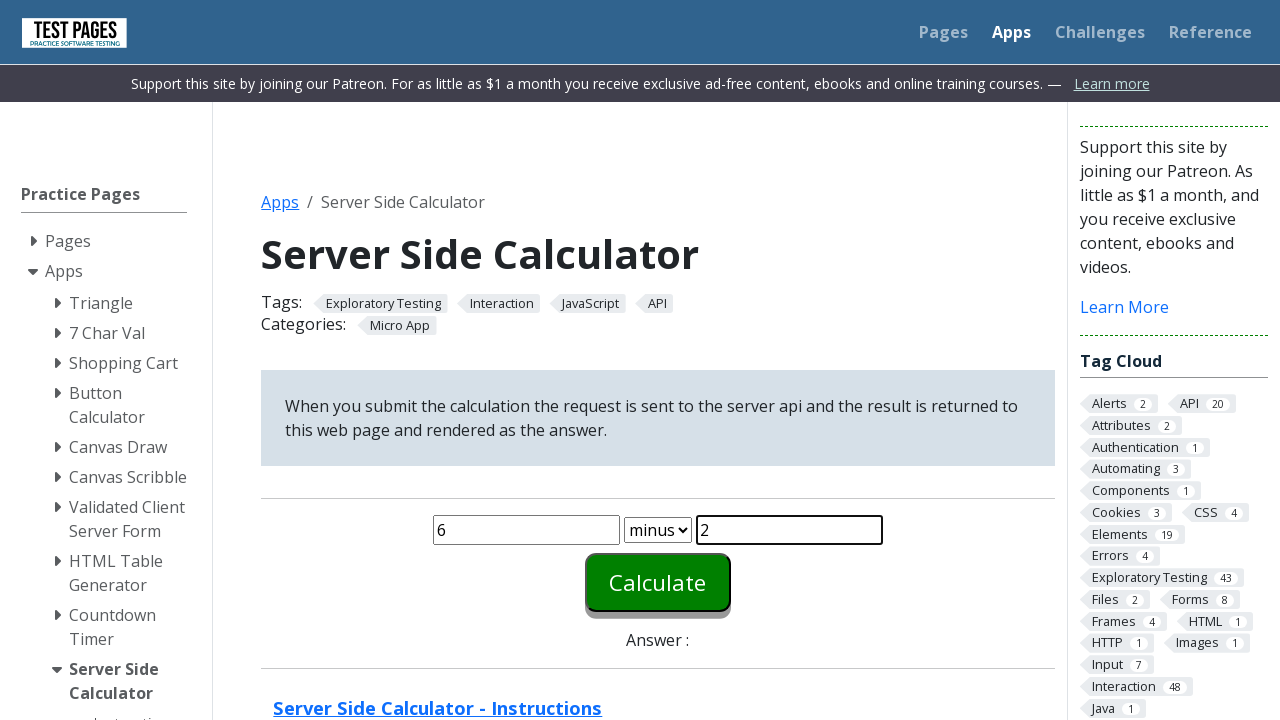

Clicked Calculate button to perform subtraction at (658, 582) on #calculate
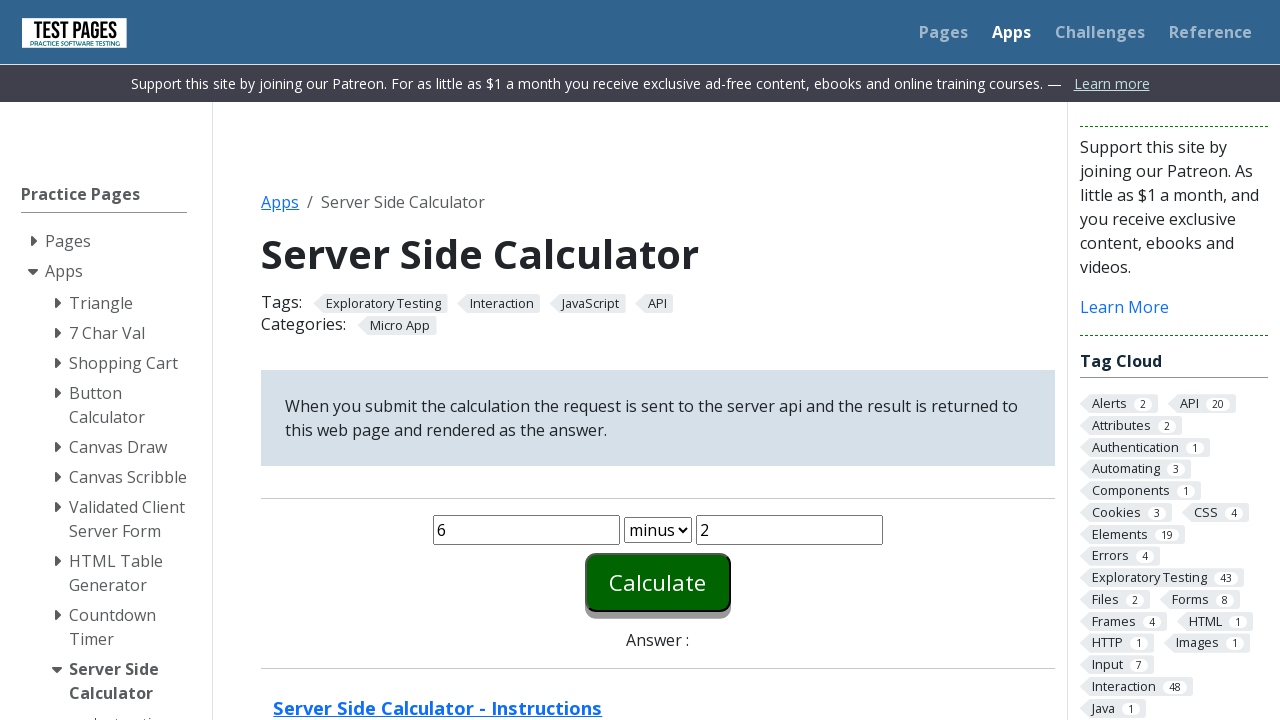

Subtraction result answer element appeared
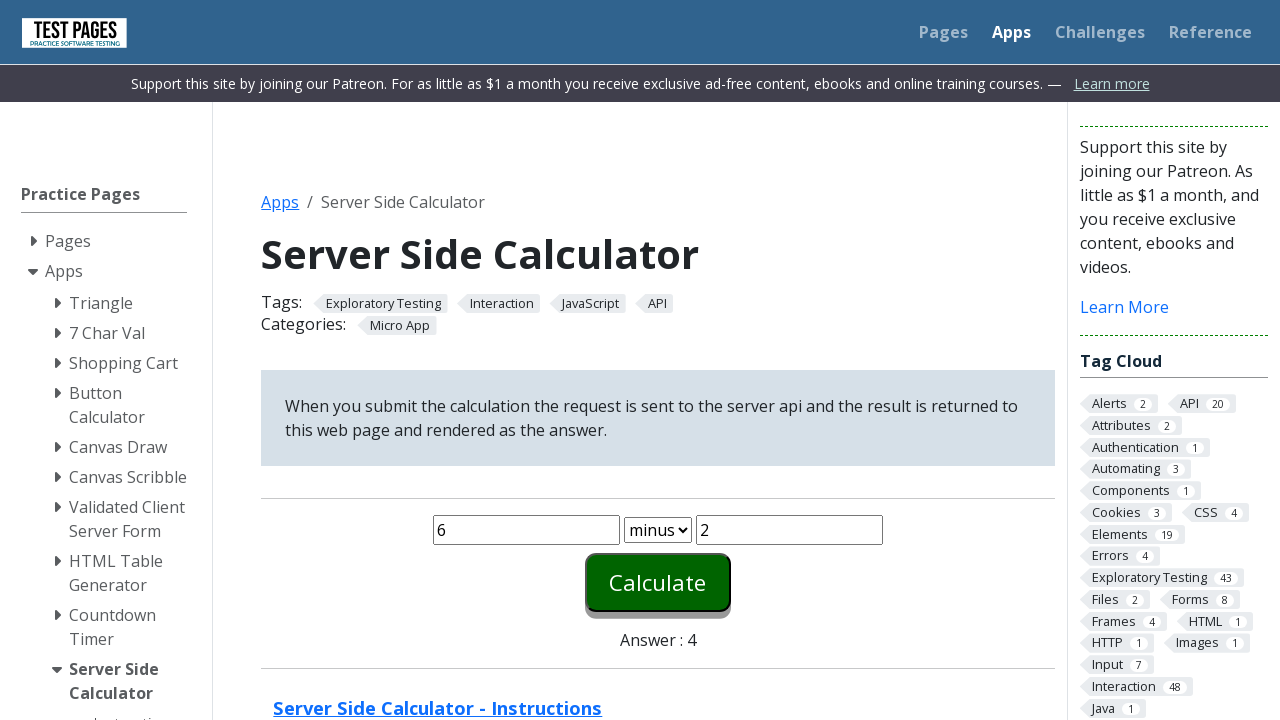

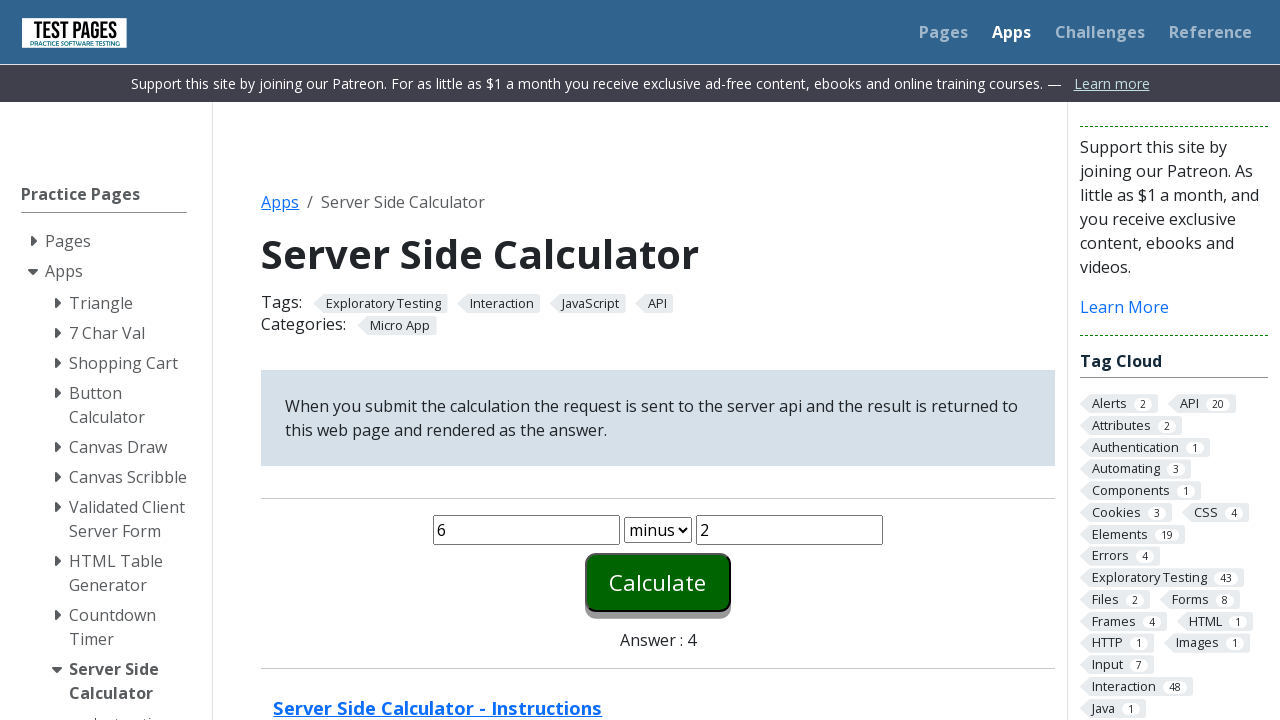